Tests state dropdown selection by selecting Illinois by visible text, Virginia by value, and California by index, verifying each selection works correctly.

Starting URL: http://practice.cydeo.com/dropdown

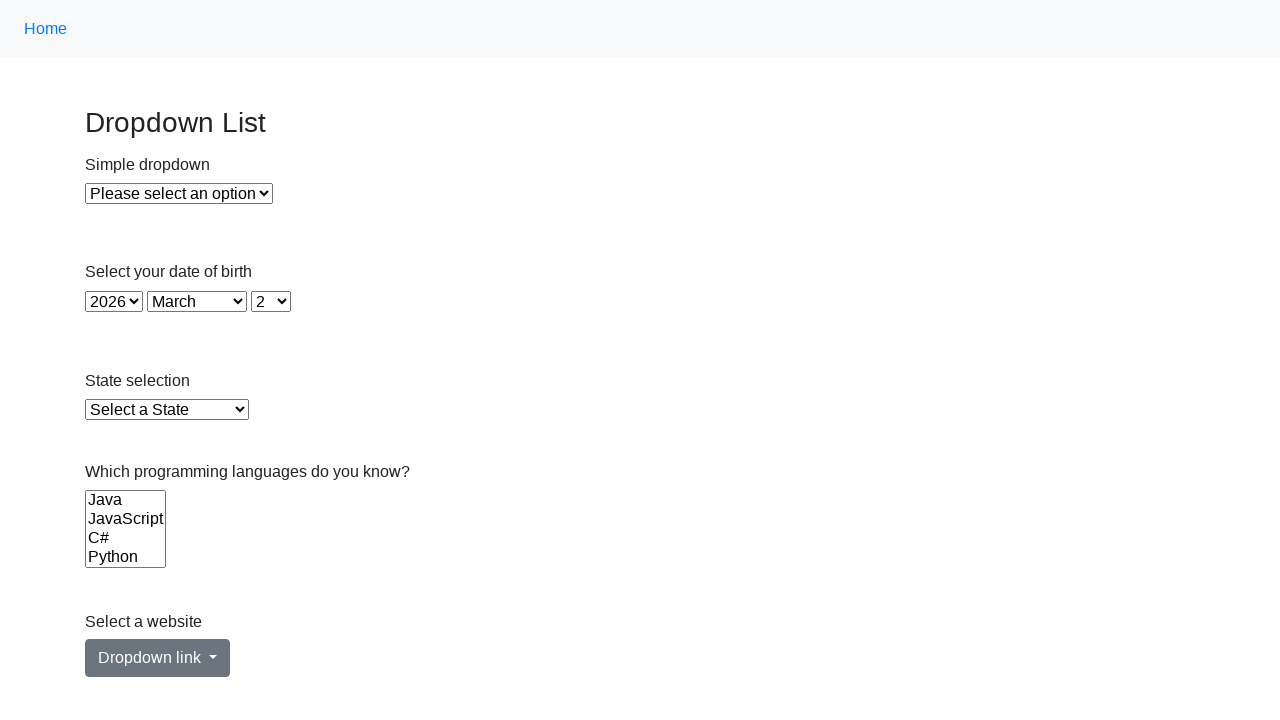

Selected Illinois from state dropdown by visible text on #state
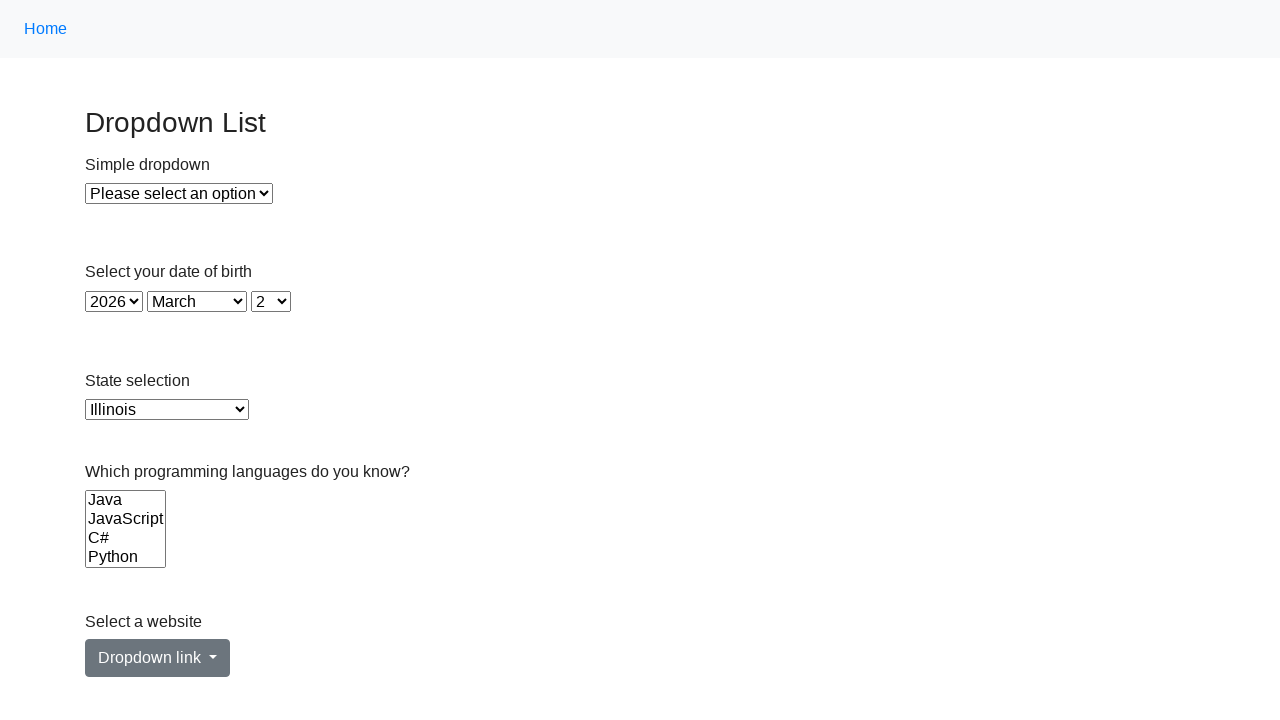

Waited 1 second to verify Illinois selection
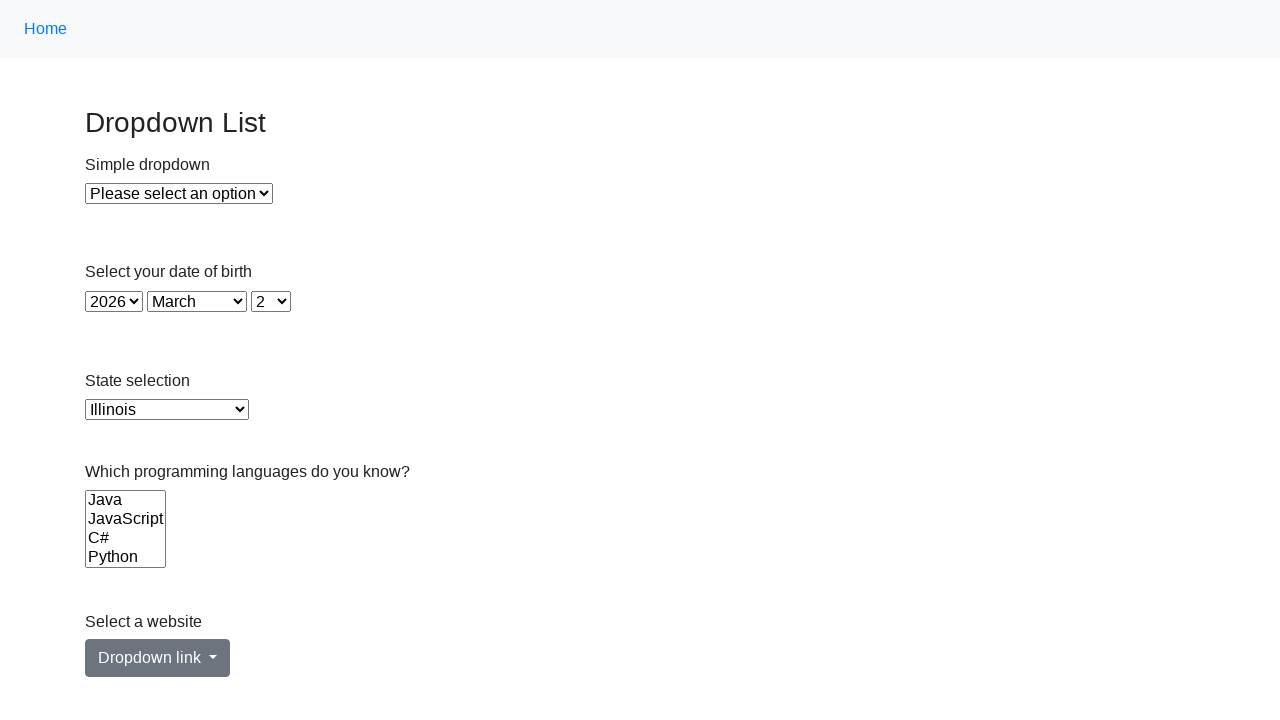

Selected Virginia from state dropdown by value 'VA' on #state
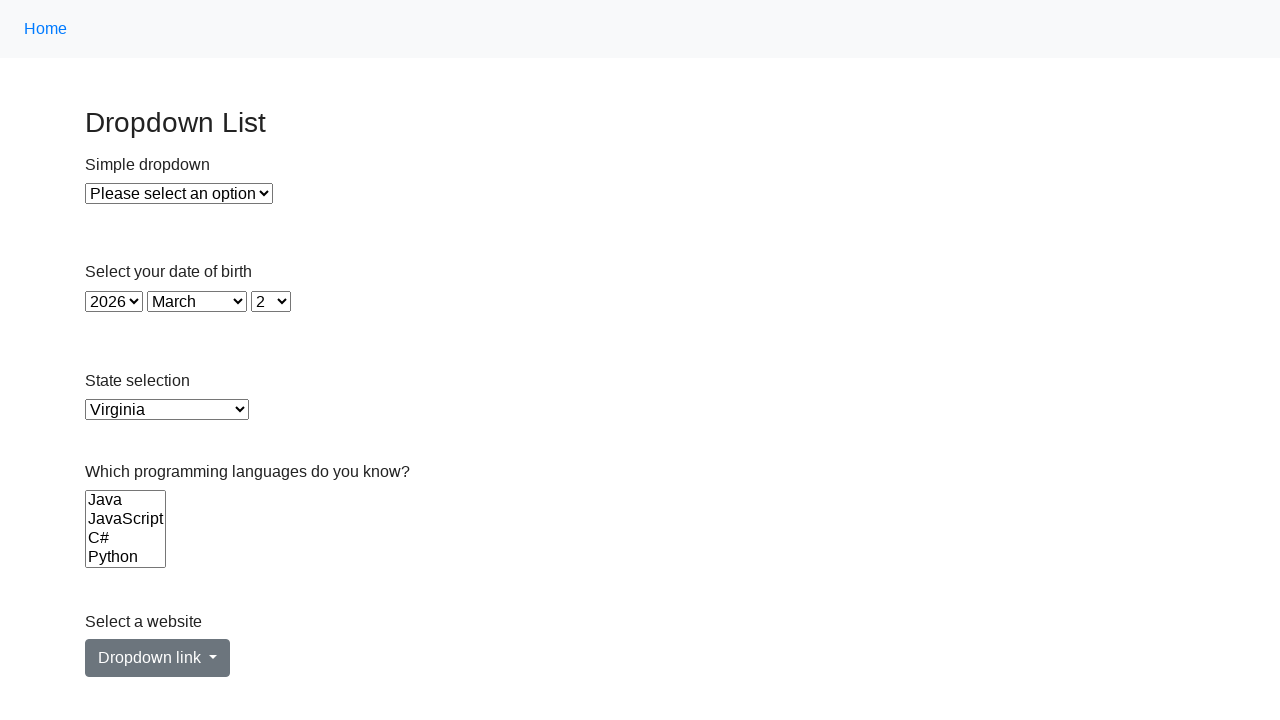

Selected California from state dropdown by index 5 on #state
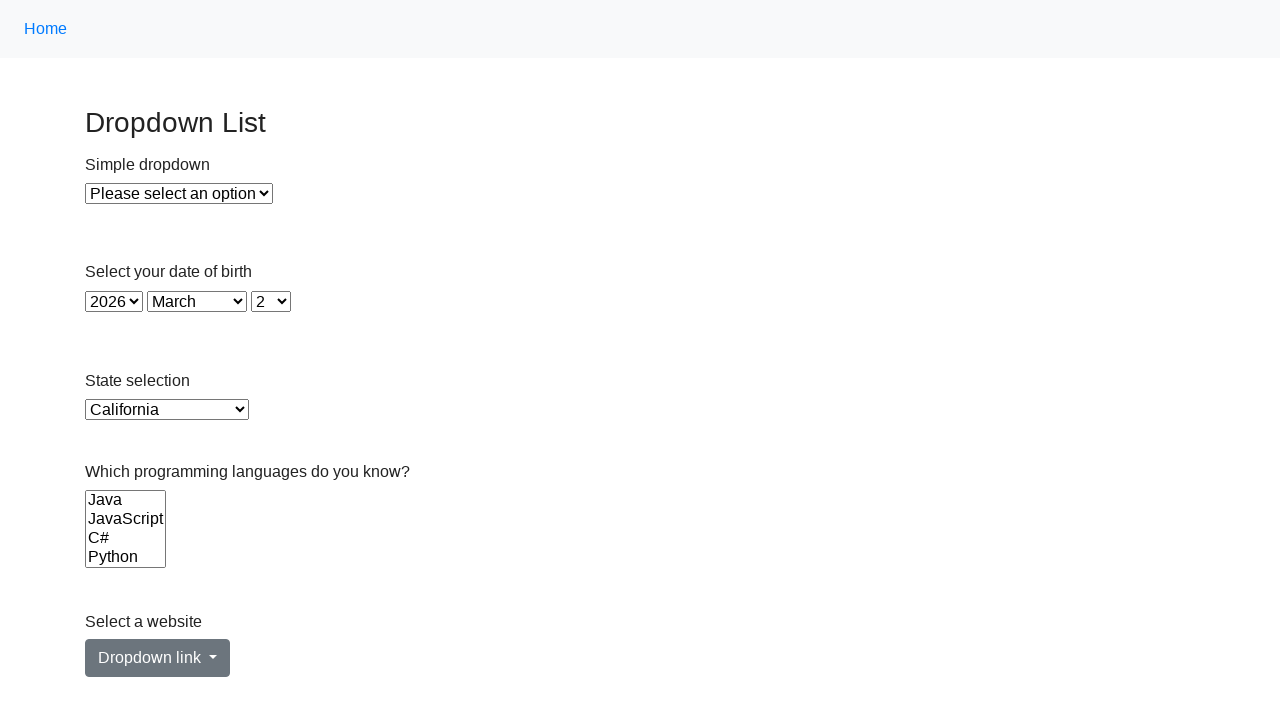

Waited 1 second to verify final California selection
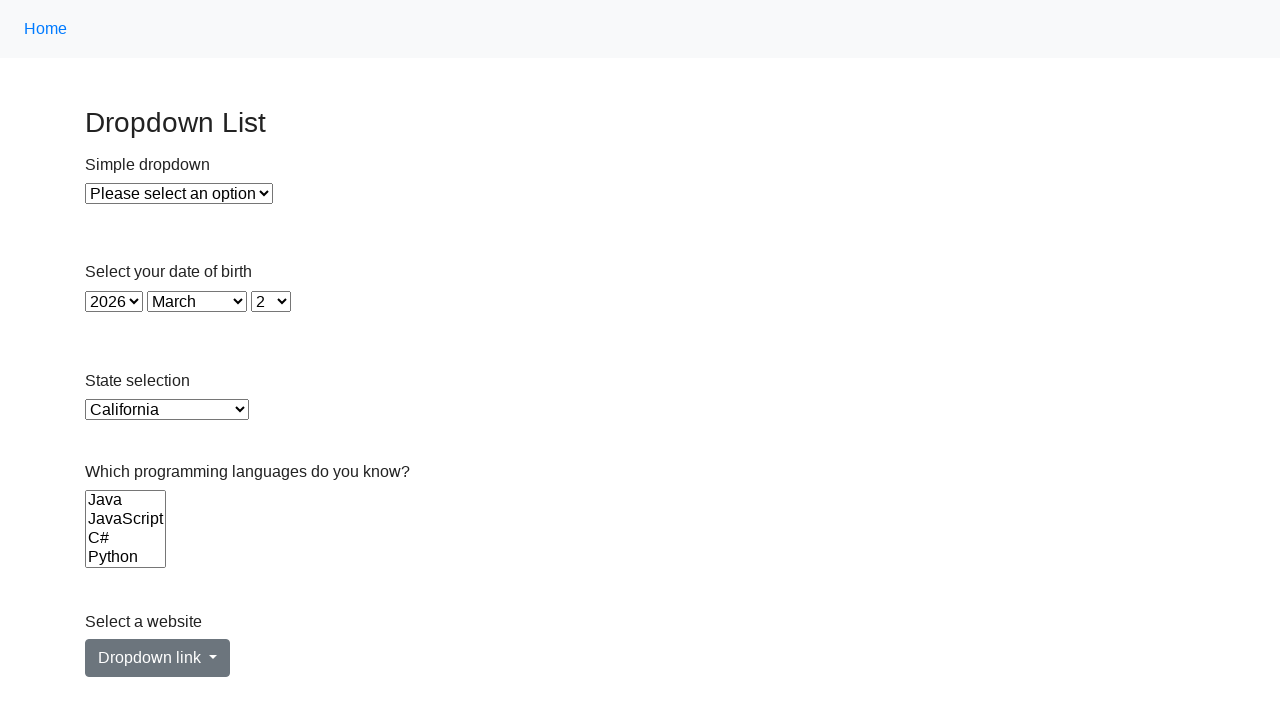

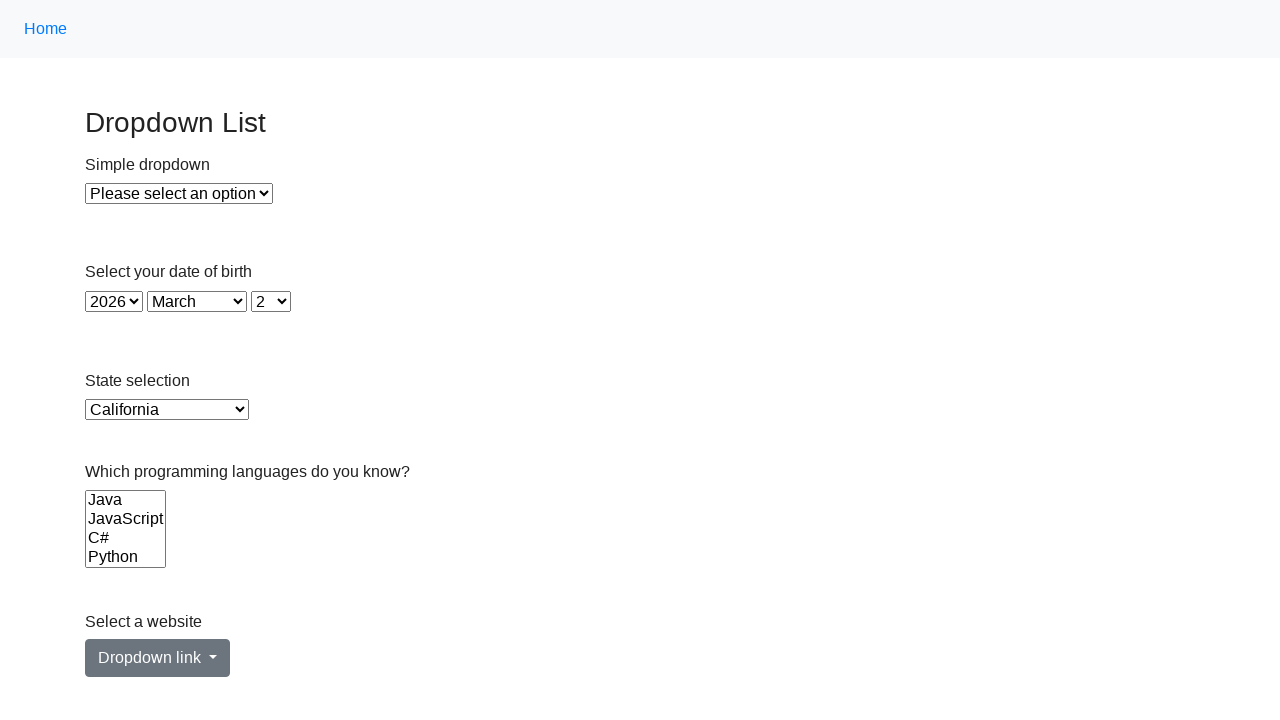